Navigates to the Infosys homepage and verifies the page loads successfully

Starting URL: https://www.infosys.com/

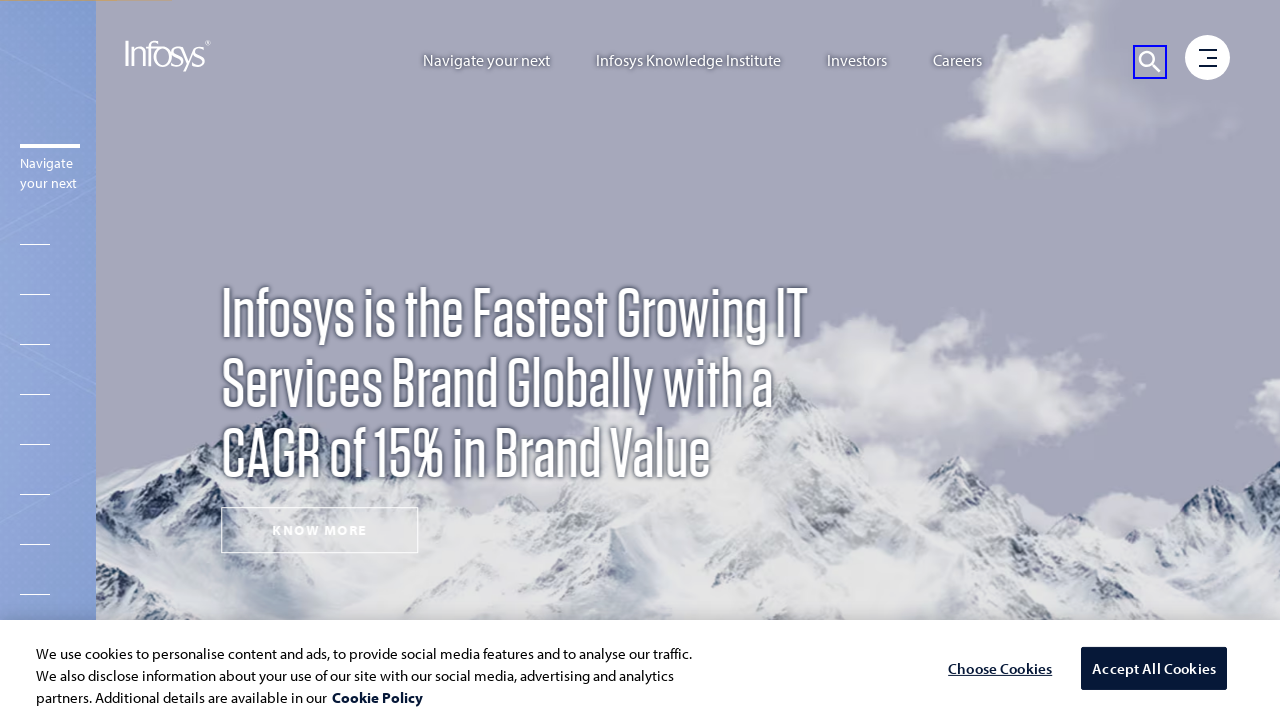

Waited for page DOM to be fully loaded
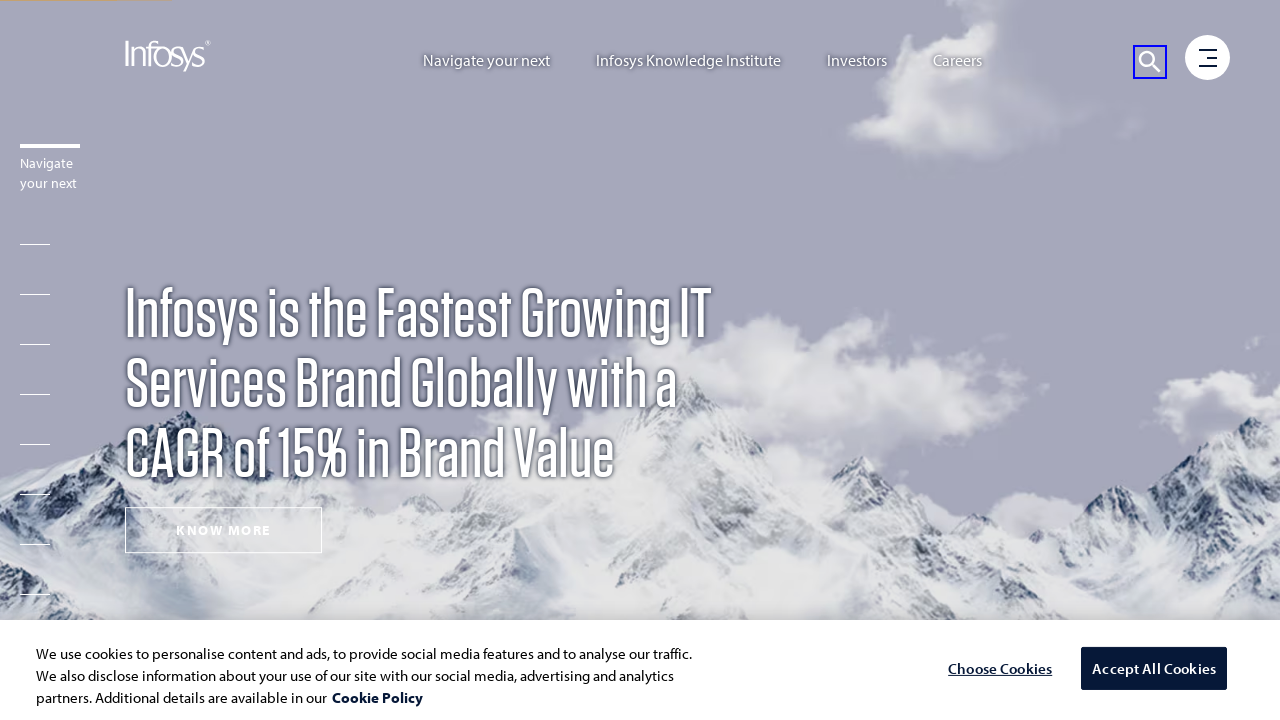

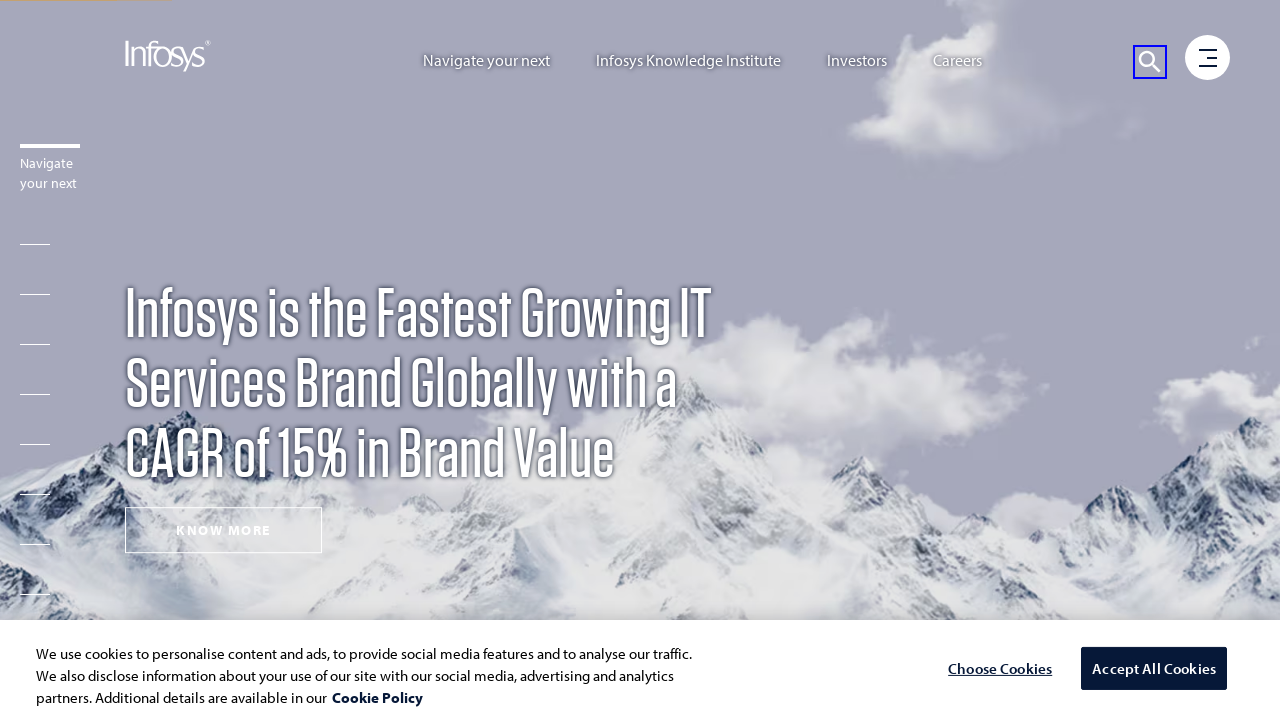